Tests navigation to the registration page by clicking the registration link and verifying the page URL changes accordingly.

Starting URL: https://qa.koel.app/

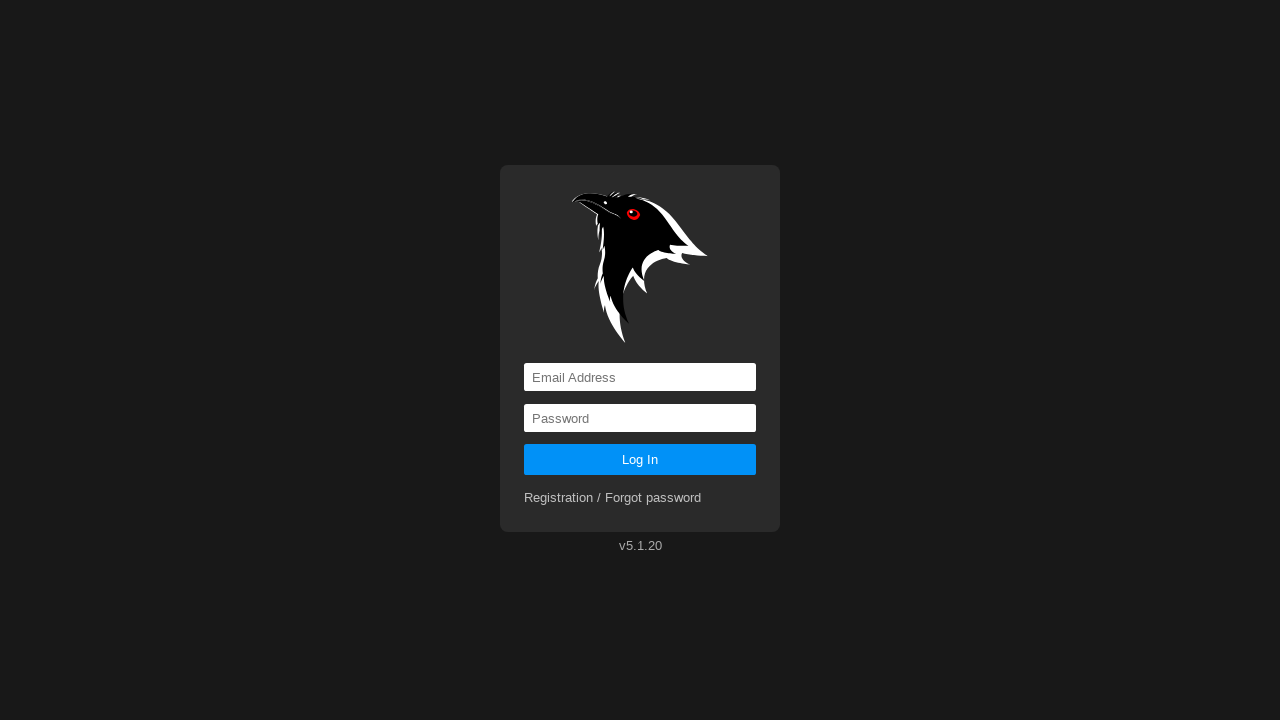

Clicked on the registration link at (613, 498) on a[href='registration']
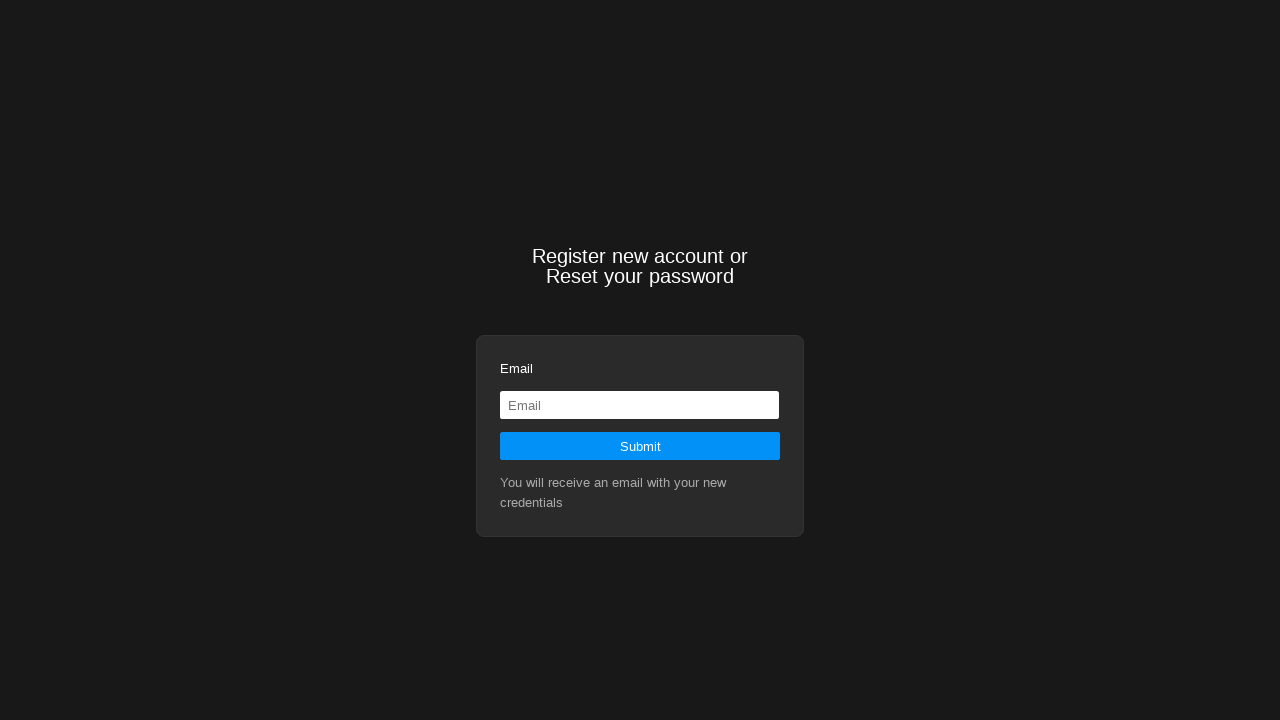

Navigation to registration page completed and URL verified
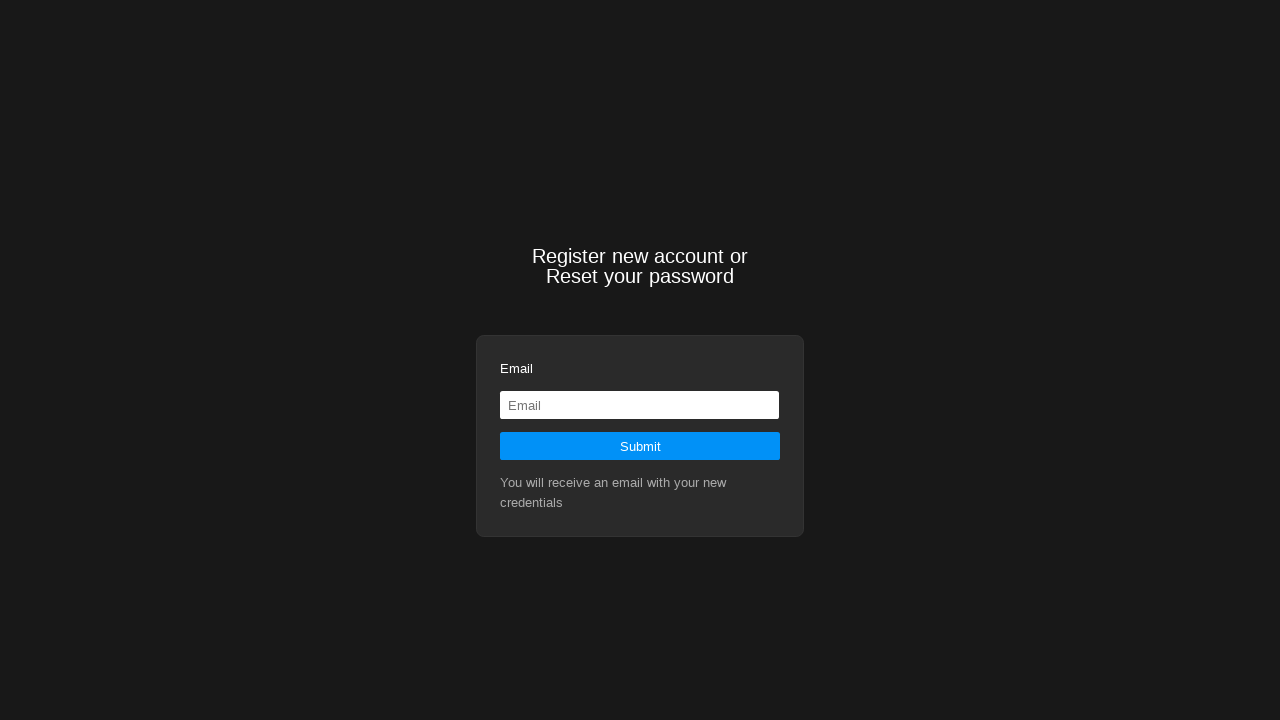

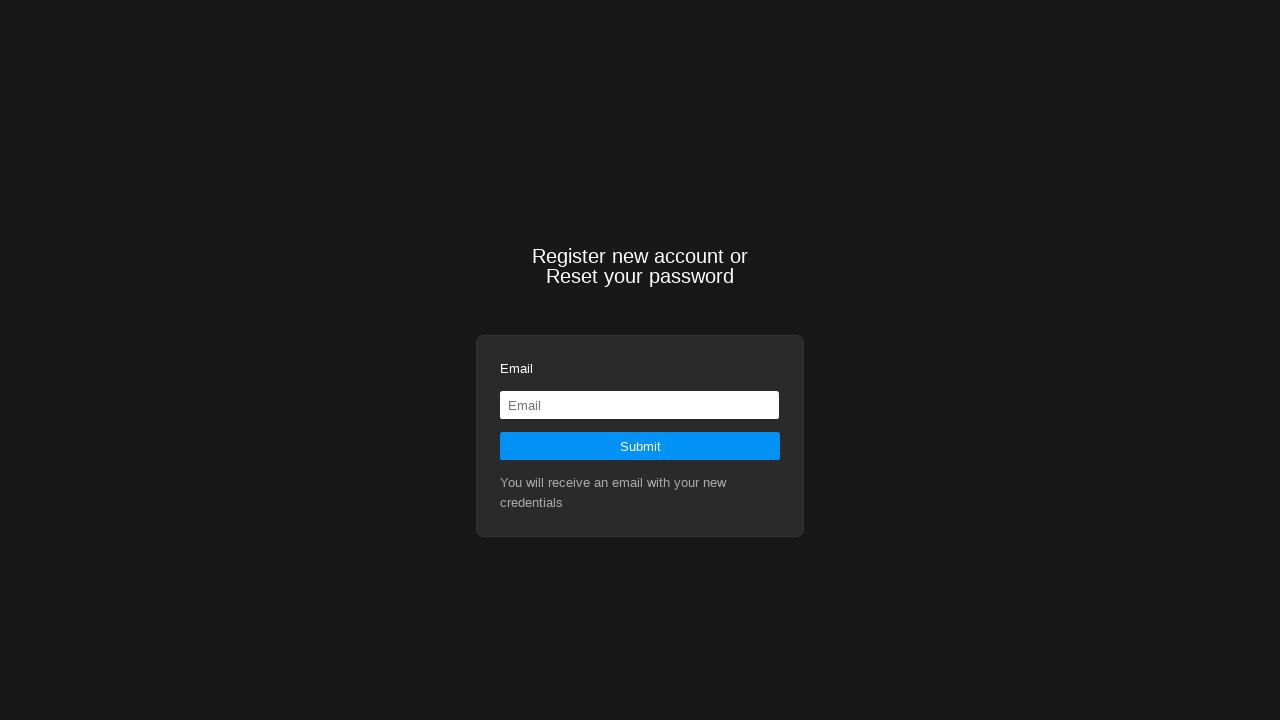